Tests keyboard input events by pressing the 'S' key and then performing Ctrl+A (select all) and Ctrl+C (copy) keyboard shortcuts

Starting URL: https://v1.training-support.net/selenium/input-events

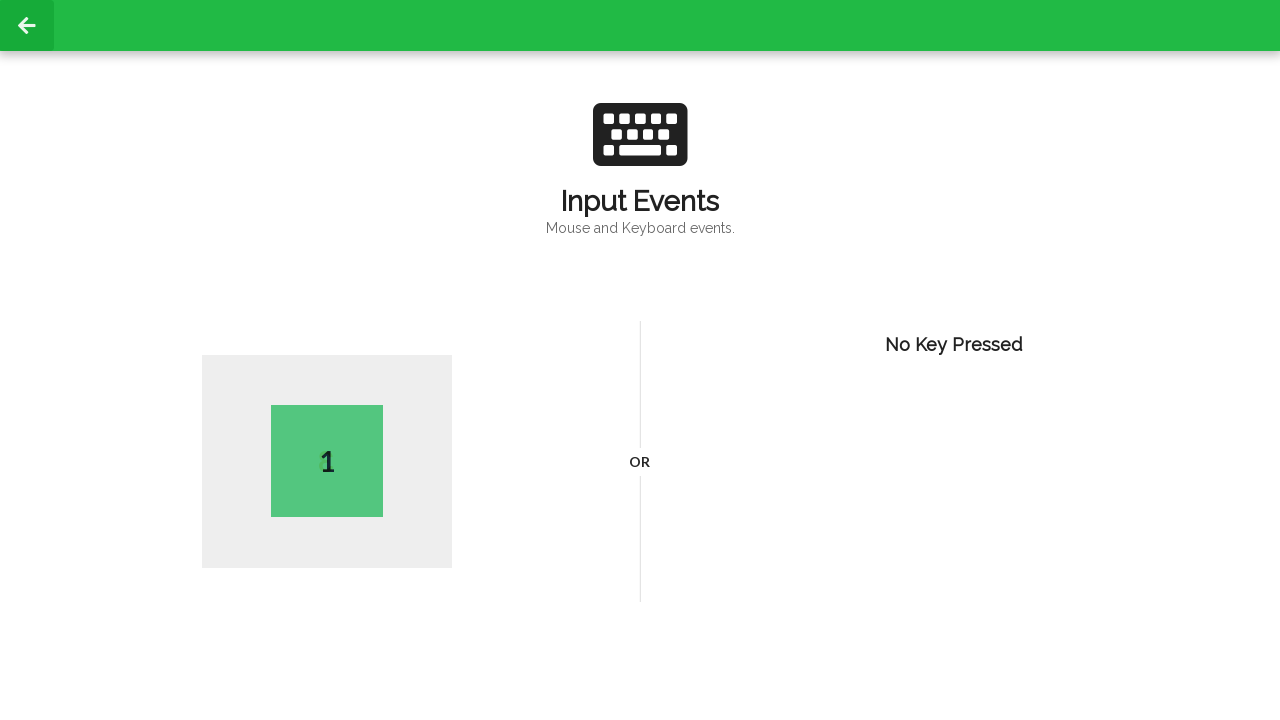

Pressed 'S' key
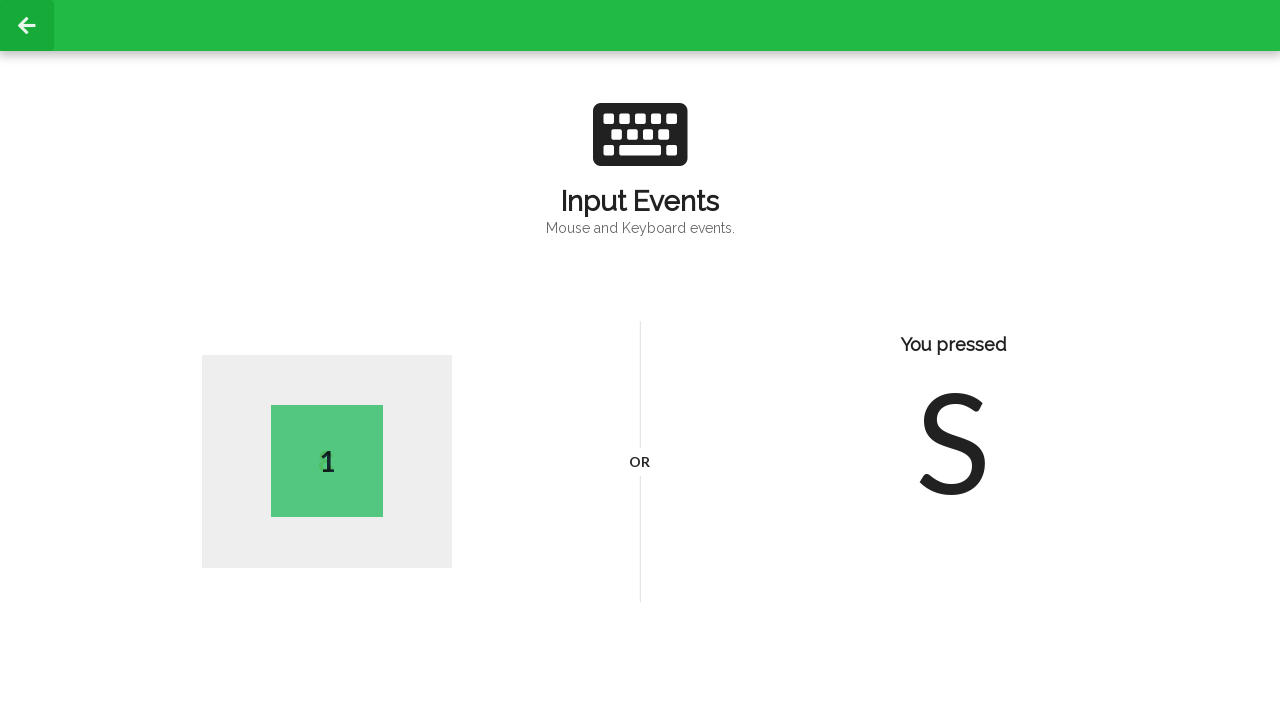

Pressed Ctrl+A to select all
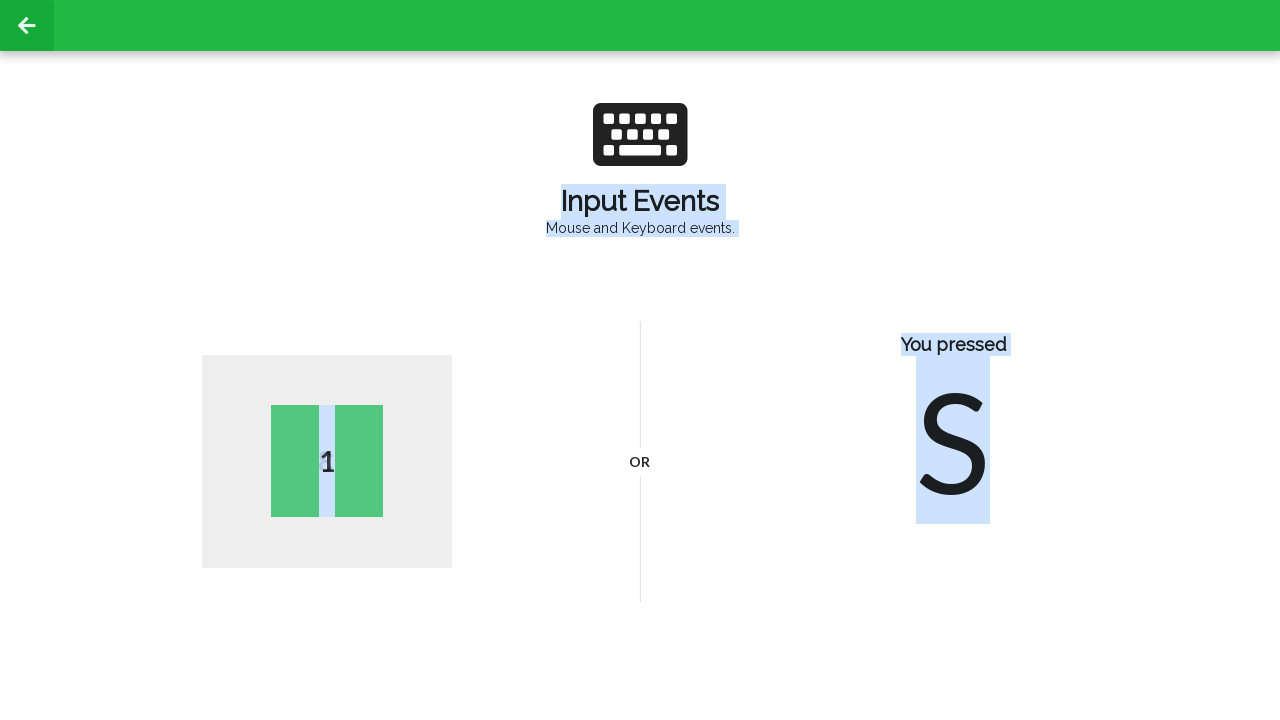

Pressed Ctrl+C to copy
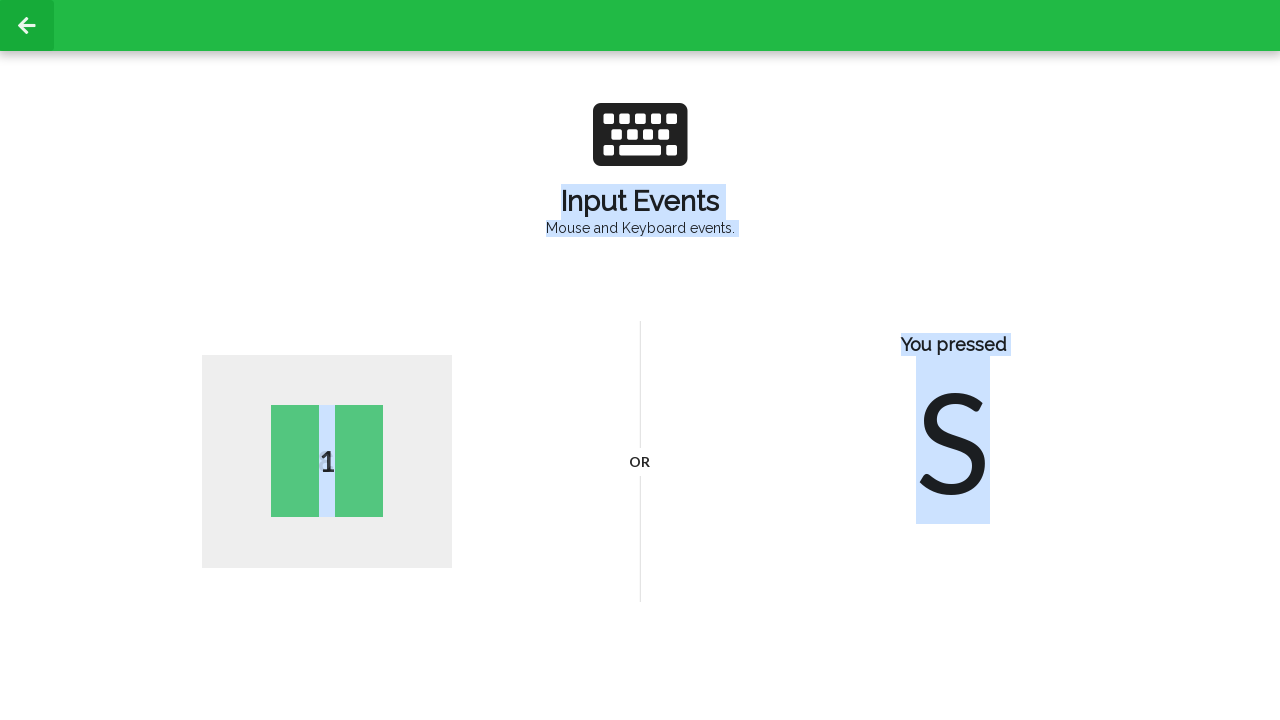

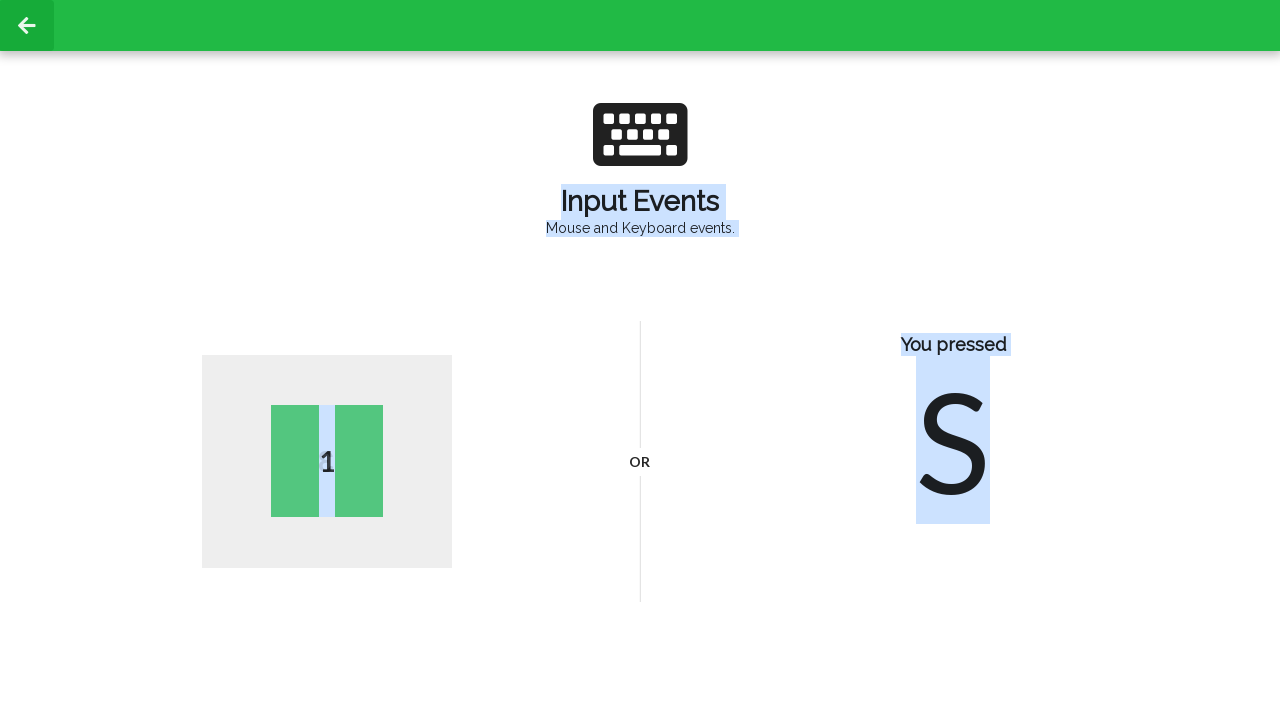